Tests table sorting functionality by clicking on the "Veg/fruit name" column header and verifying that the items are displayed in sorted order

Starting URL: https://rahulshettyacademy.com/seleniumPractise/#/offers

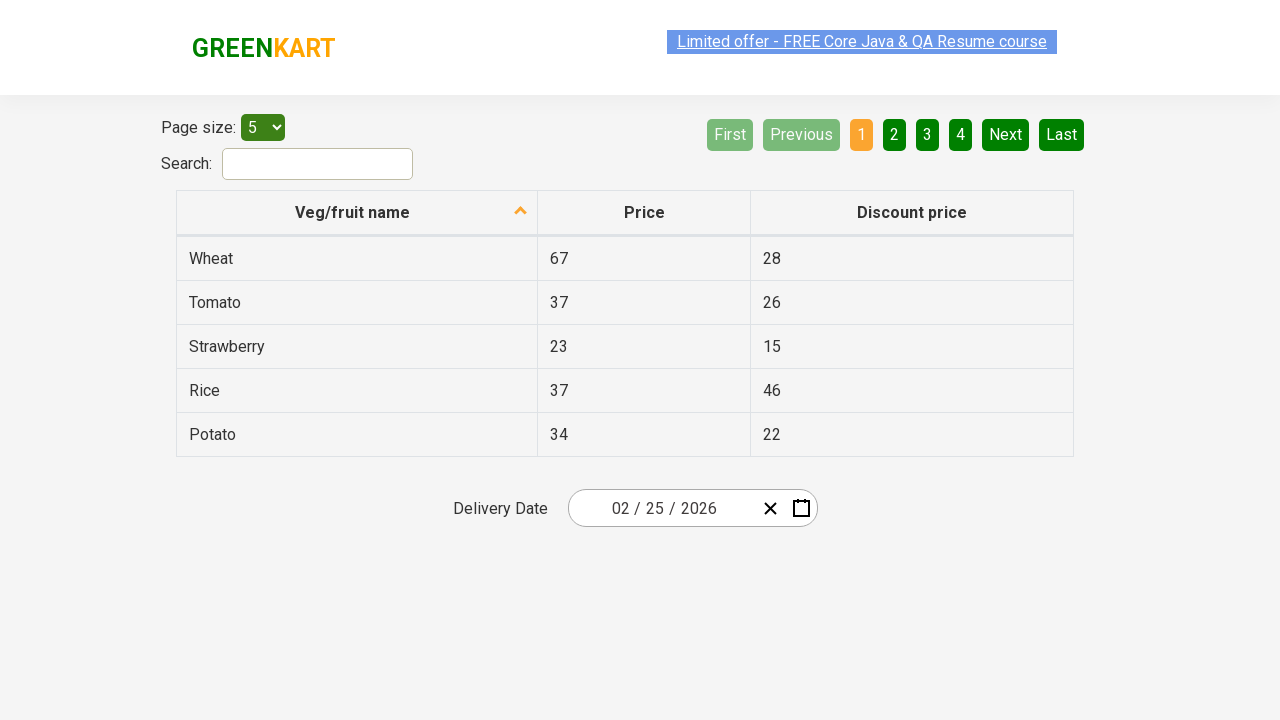

Clicked on 'Veg/fruit name' column header to trigger sorting at (353, 212) on xpath=//span[text()='Veg/fruit name']
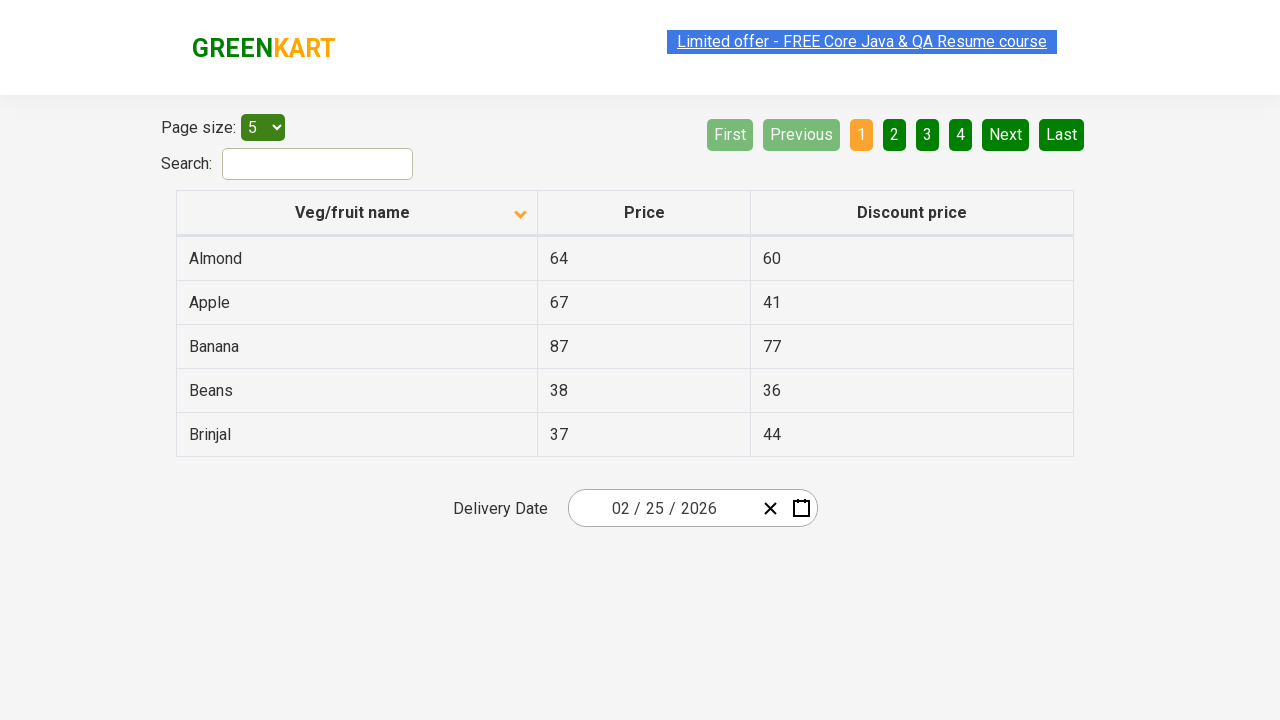

Waited for table to be sorted
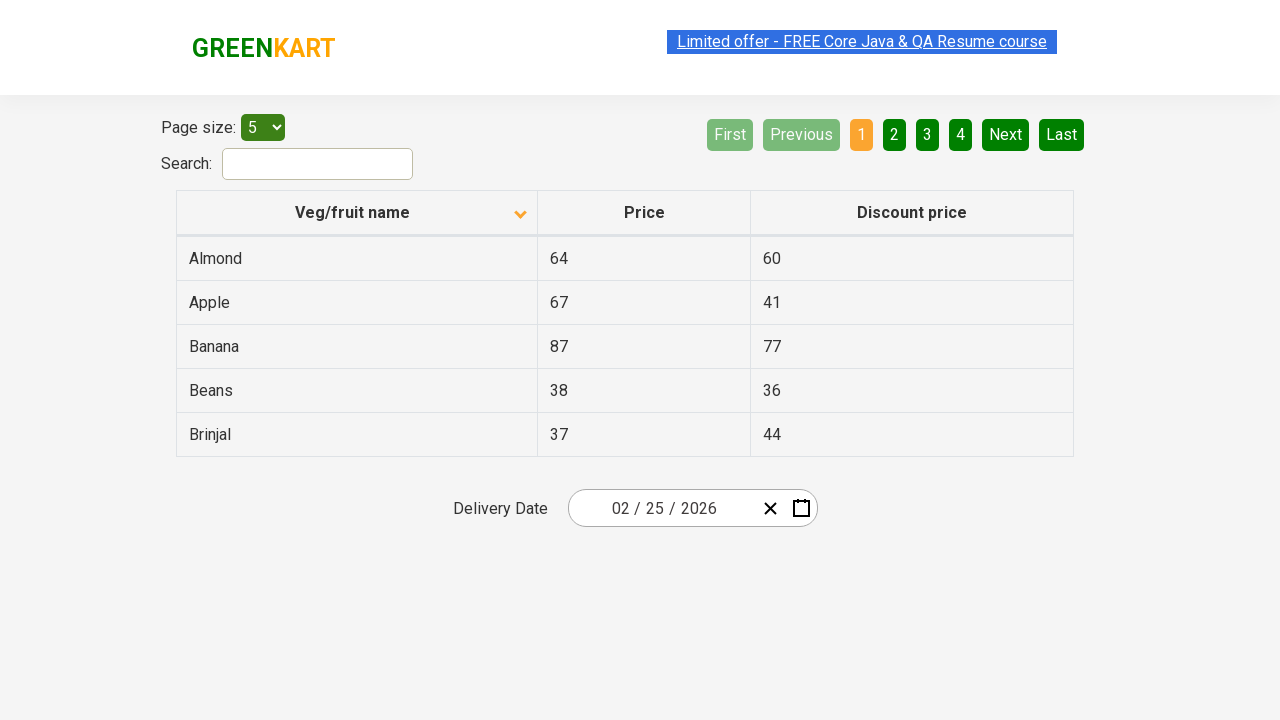

Located all veggie name elements in first column
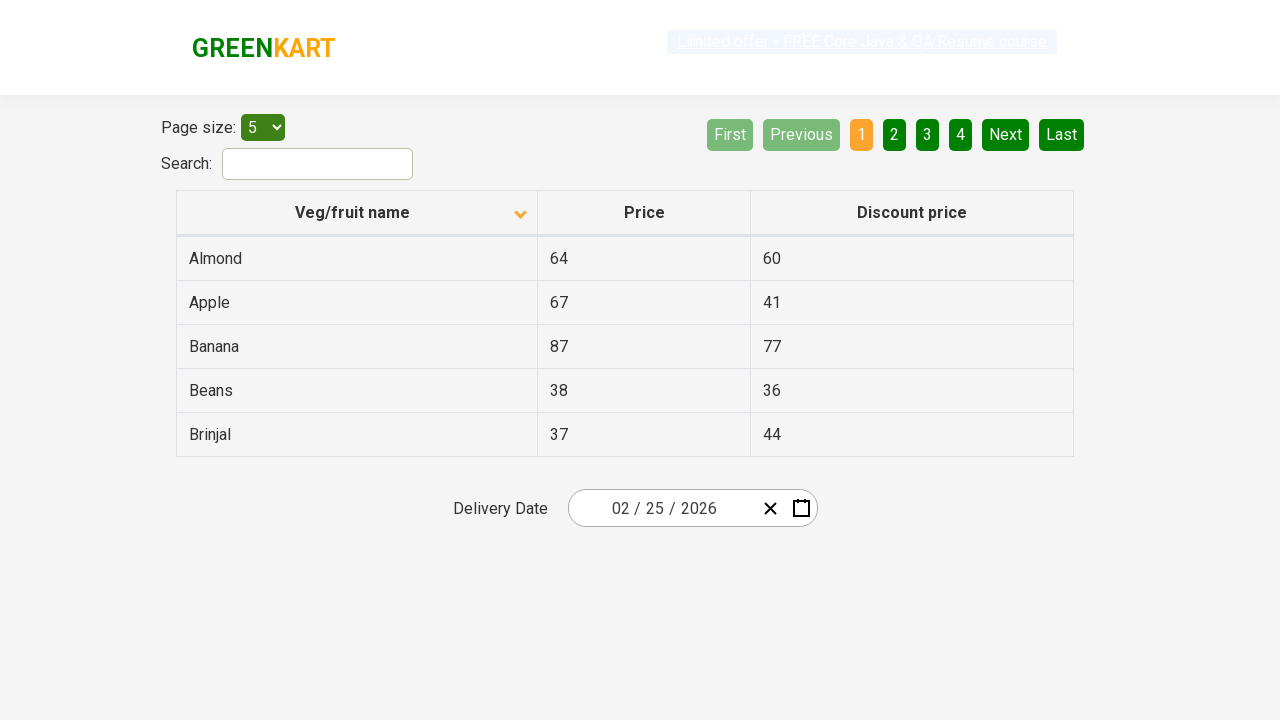

Extracted all veggie names from table cells
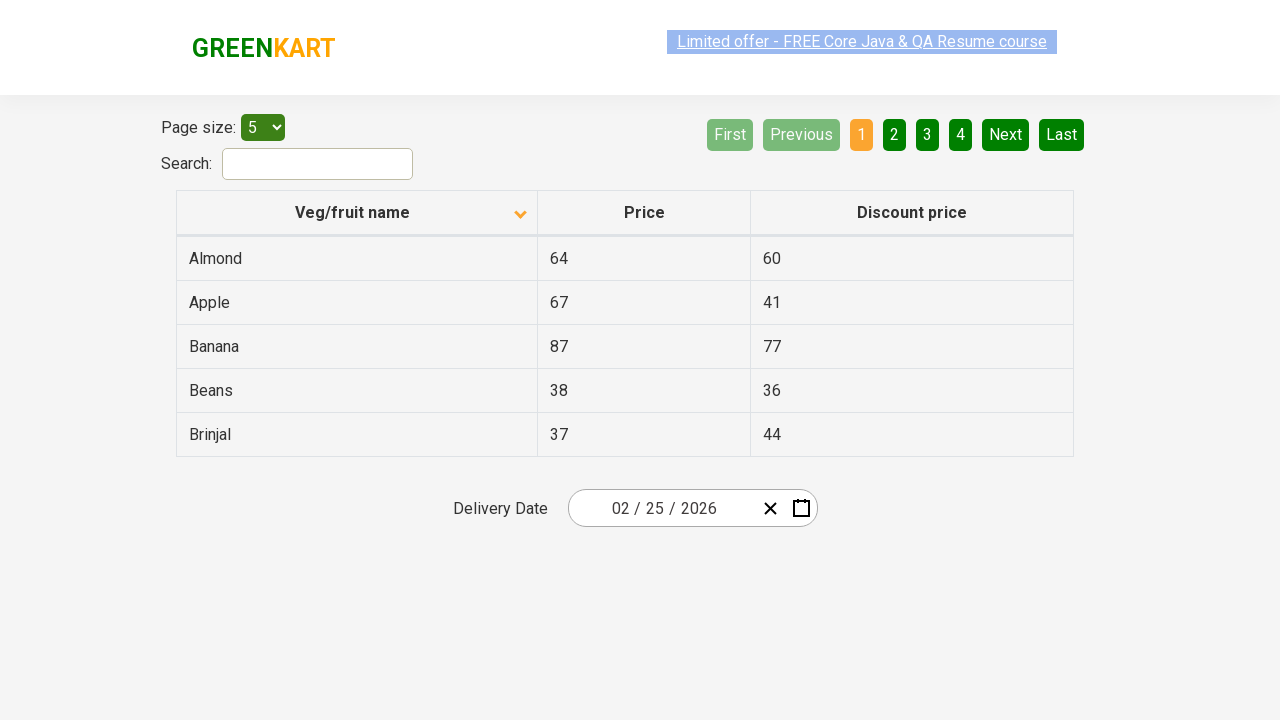

Created sorted copy of veggie names for comparison
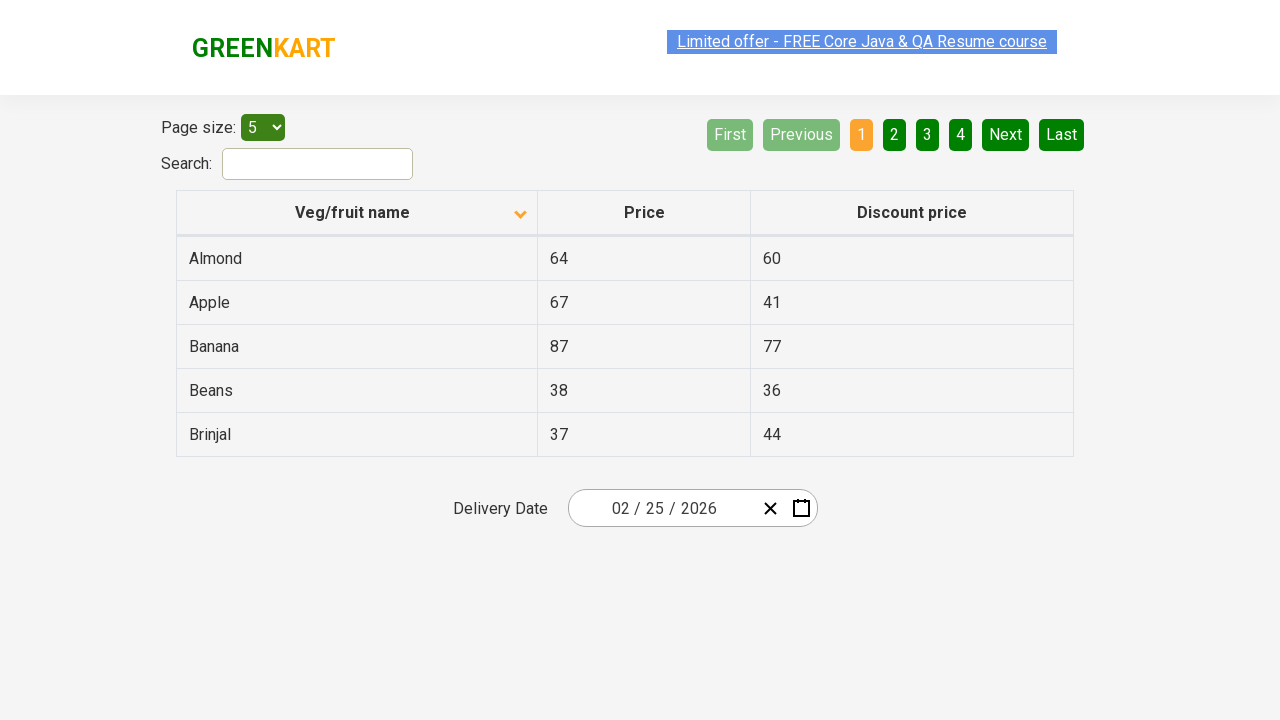

Verified that table items are properly sorted in ascending order
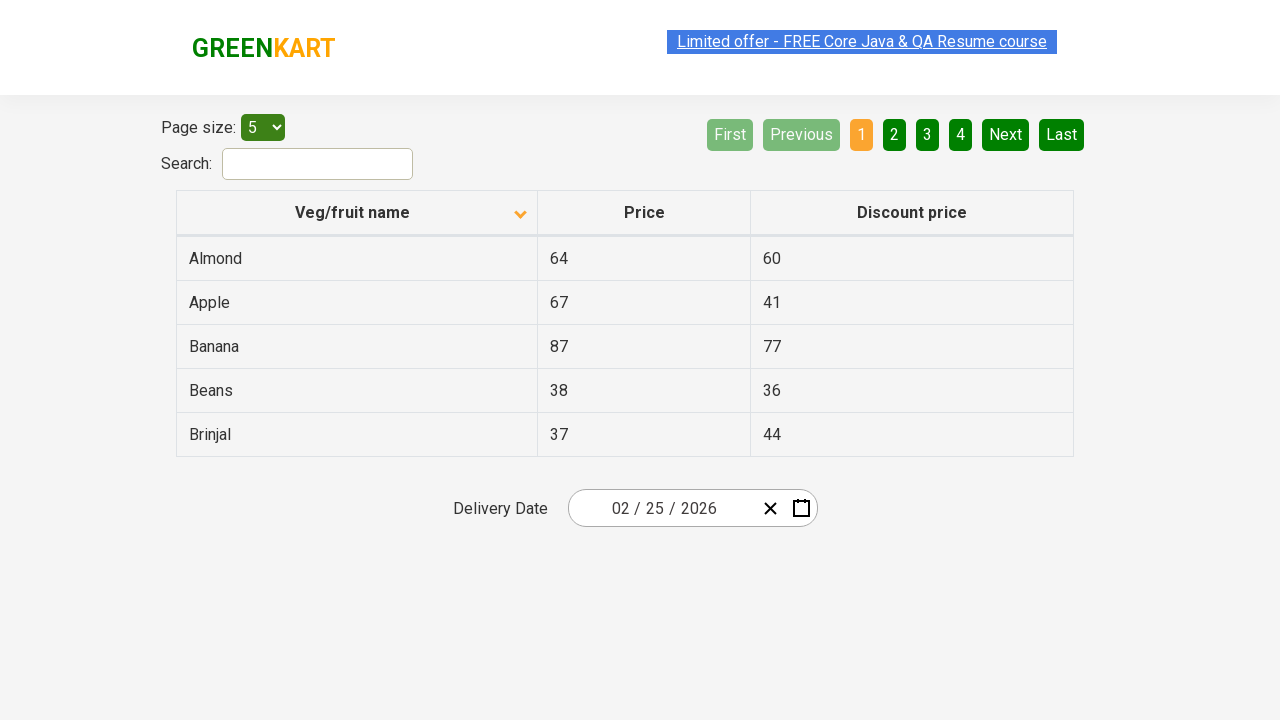

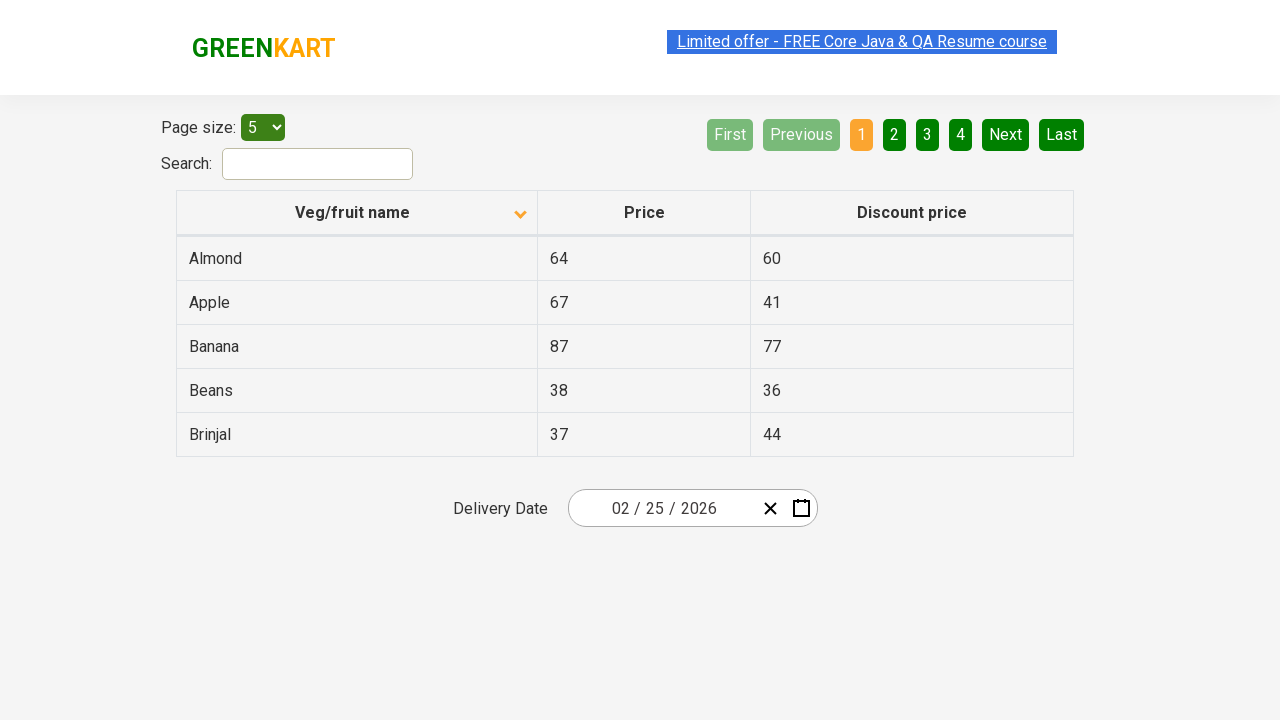